Tests window management by opening a new window with login page and switching between windows

Starting URL: http://training.skillo-bg.com:4200/posts/all

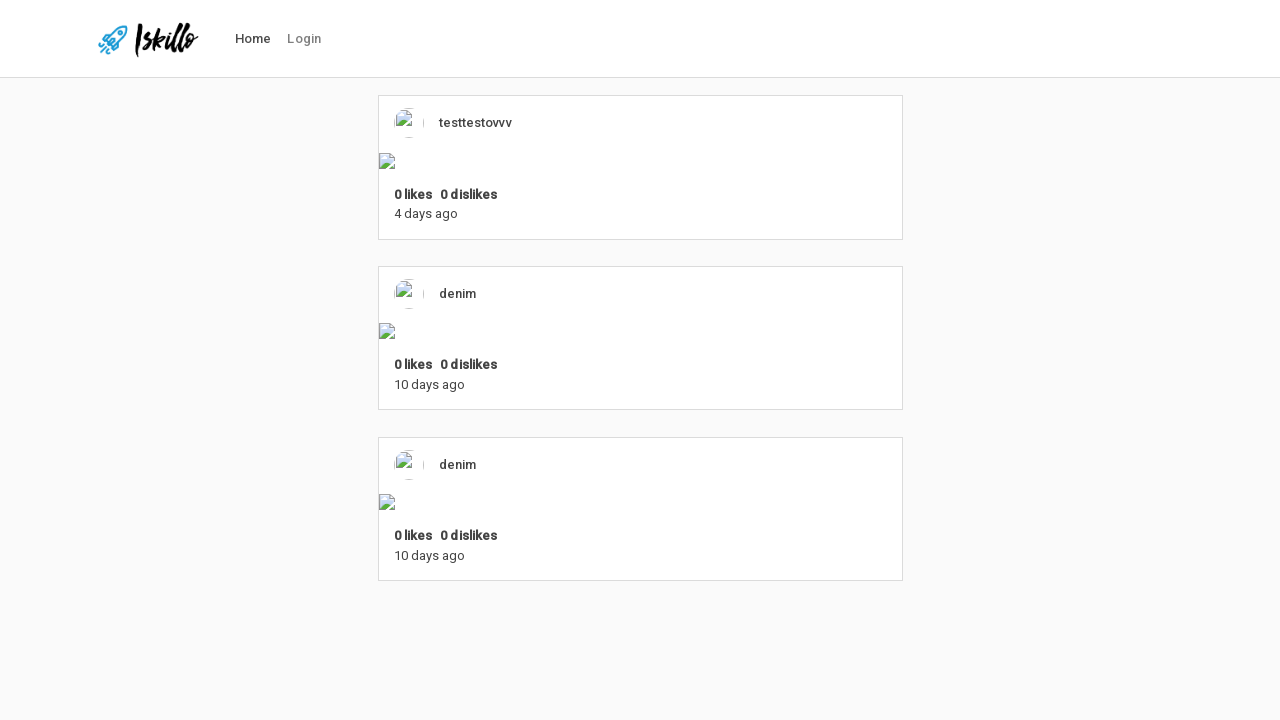

Stored reference to current page
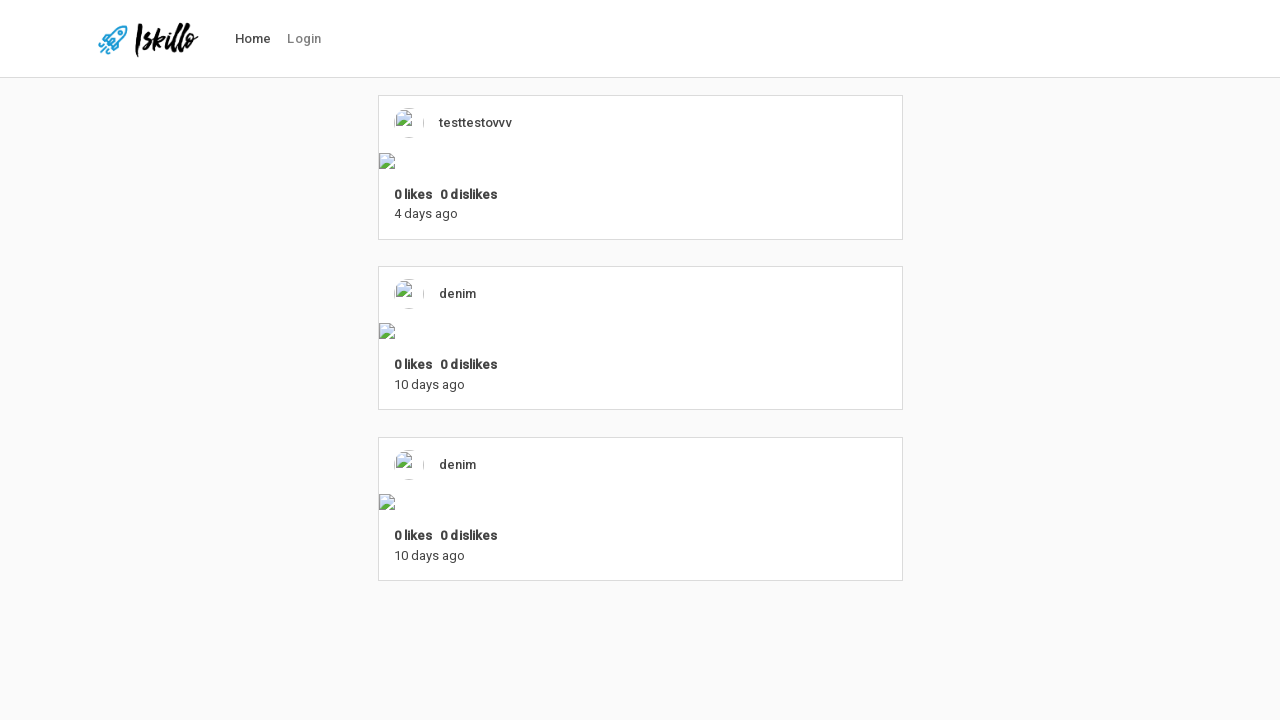

Opened a new window/page
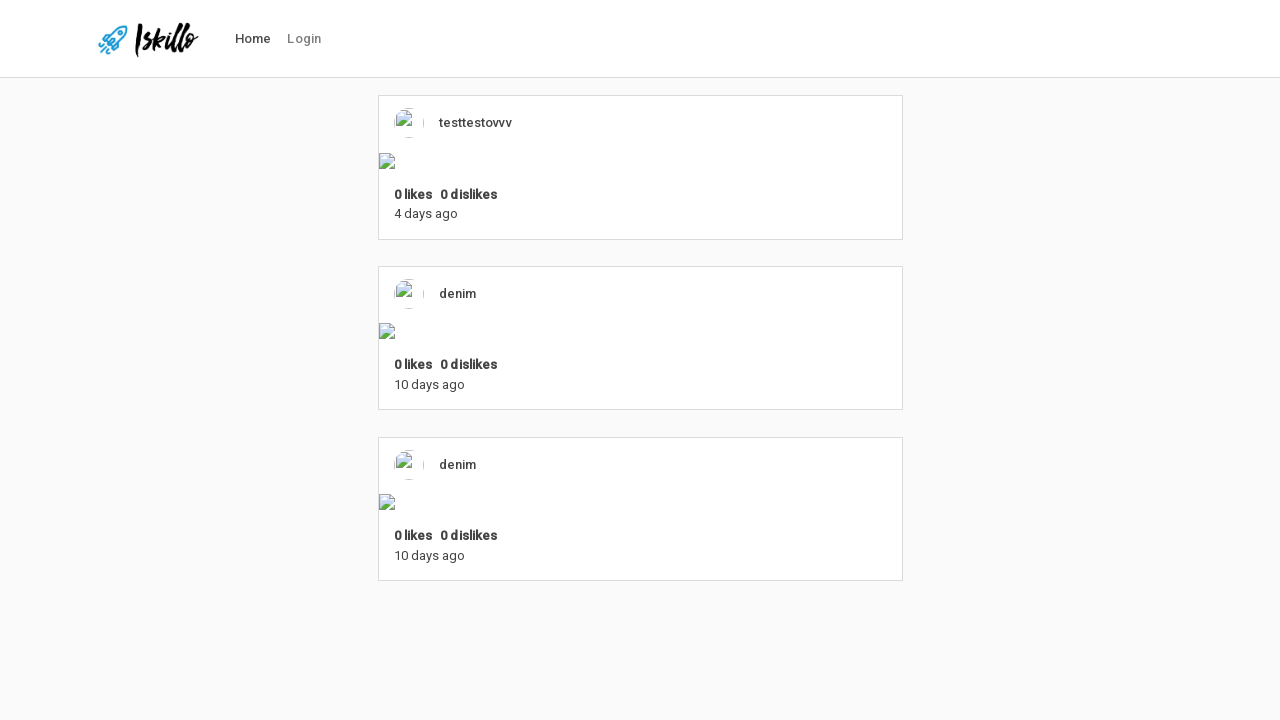

Navigated new window to login page
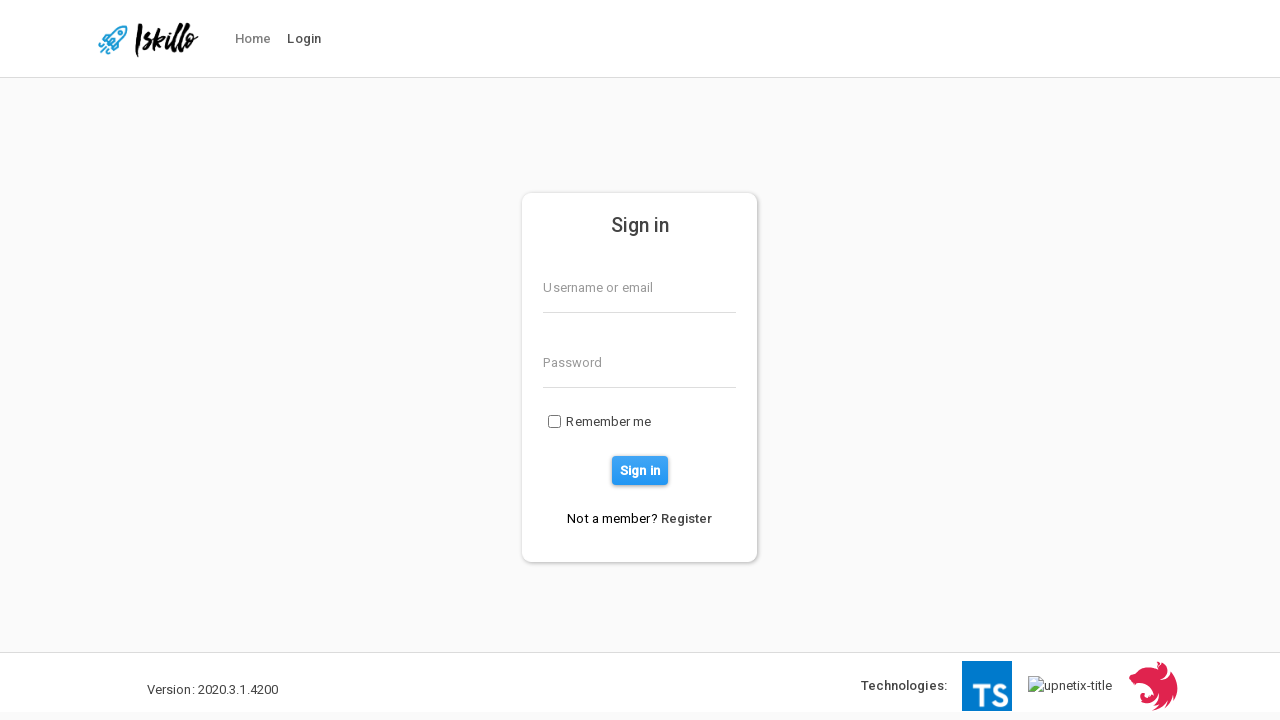

Closed the new window
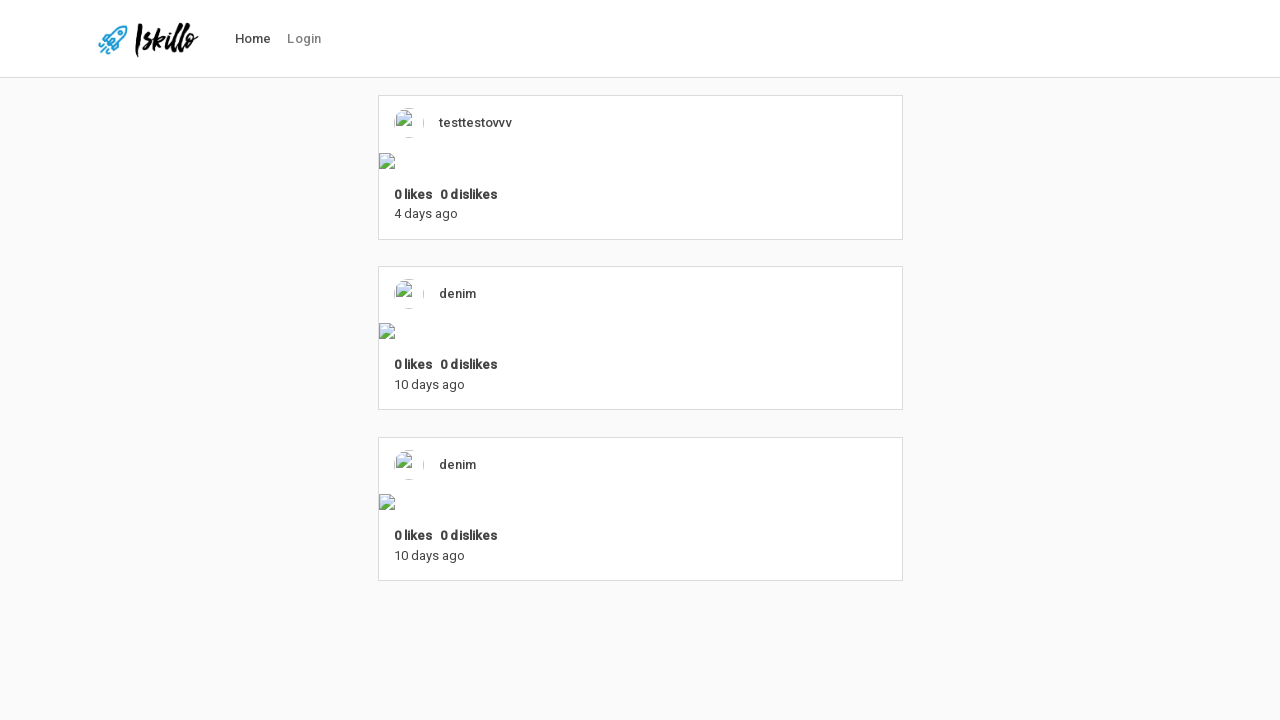

Retrieved current page URL after closing new window
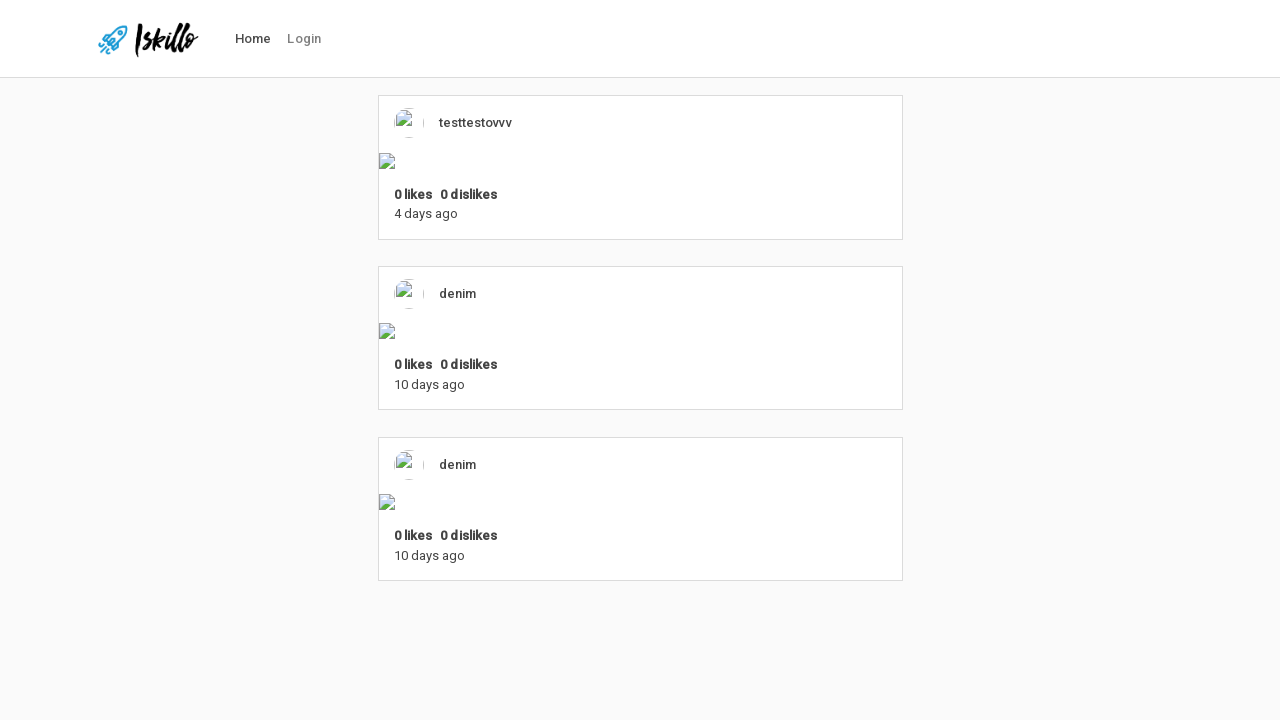

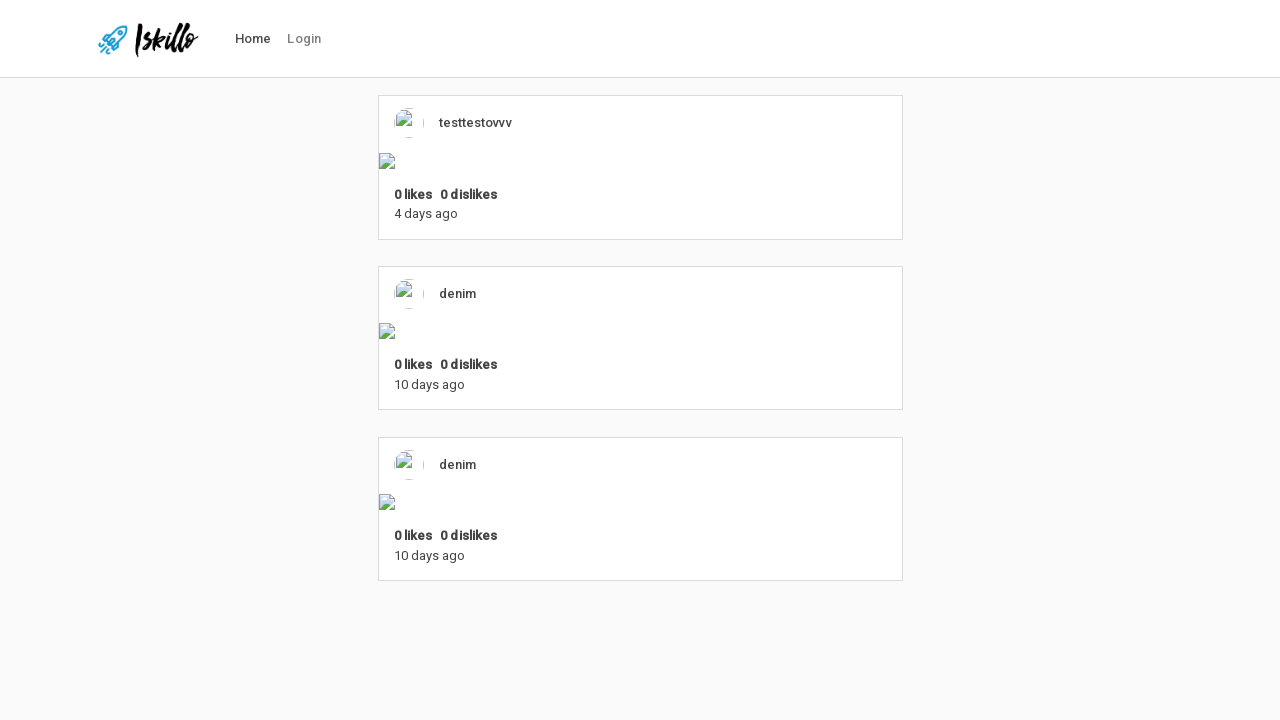